Interacts with a Karnaugh map solver by clicking checkboxes based on a predefined binary pattern for a 5-variable boolean function, then submits the form to get the simplified expression

Starting URL: http://www.32x8.com/var5.html

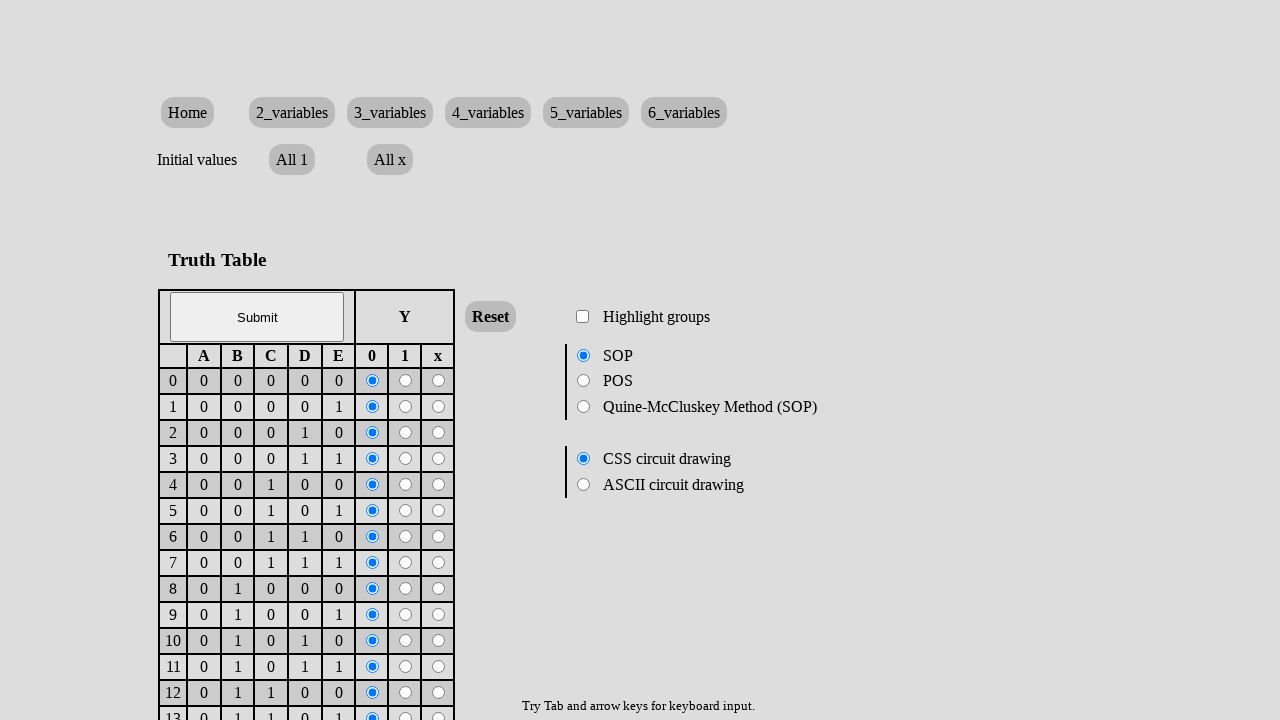

Clicked checkbox at row 4 for binary index 1 (value 1) at (406, 407) on xpath=/html/body/form/table/tbody/tr[4]/td[8]/input
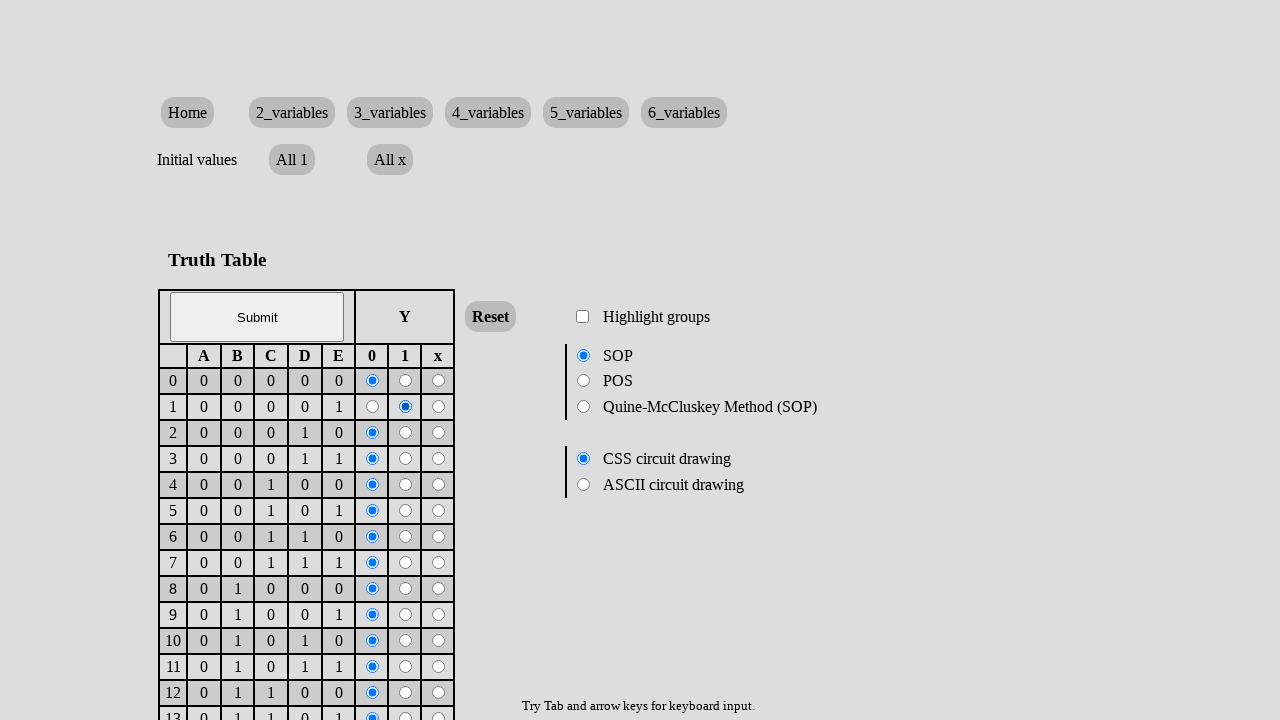

Clicked checkbox at row 5 for binary index 2 (value 1) at (406, 433) on xpath=/html/body/form/table/tbody/tr[5]/td[8]/input
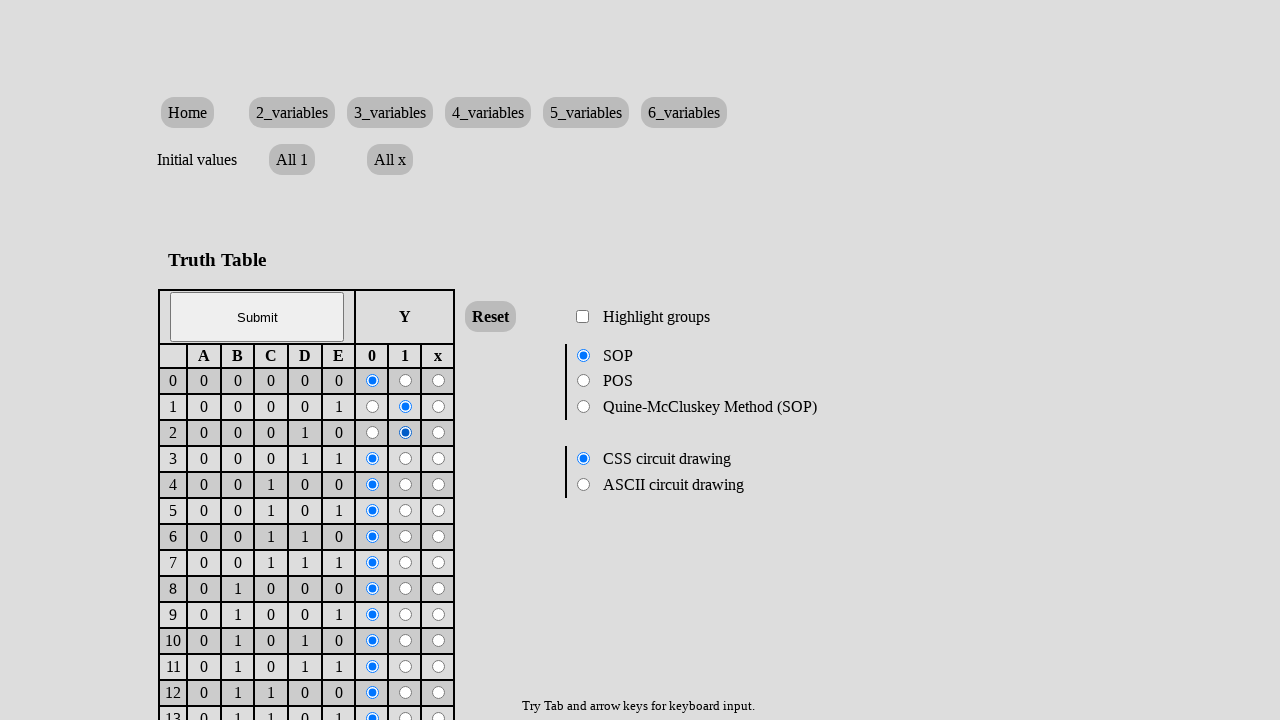

Clicked checkbox at row 7 for binary index 4 (value 1) at (406, 485) on xpath=/html/body/form/table/tbody/tr[7]/td[8]/input
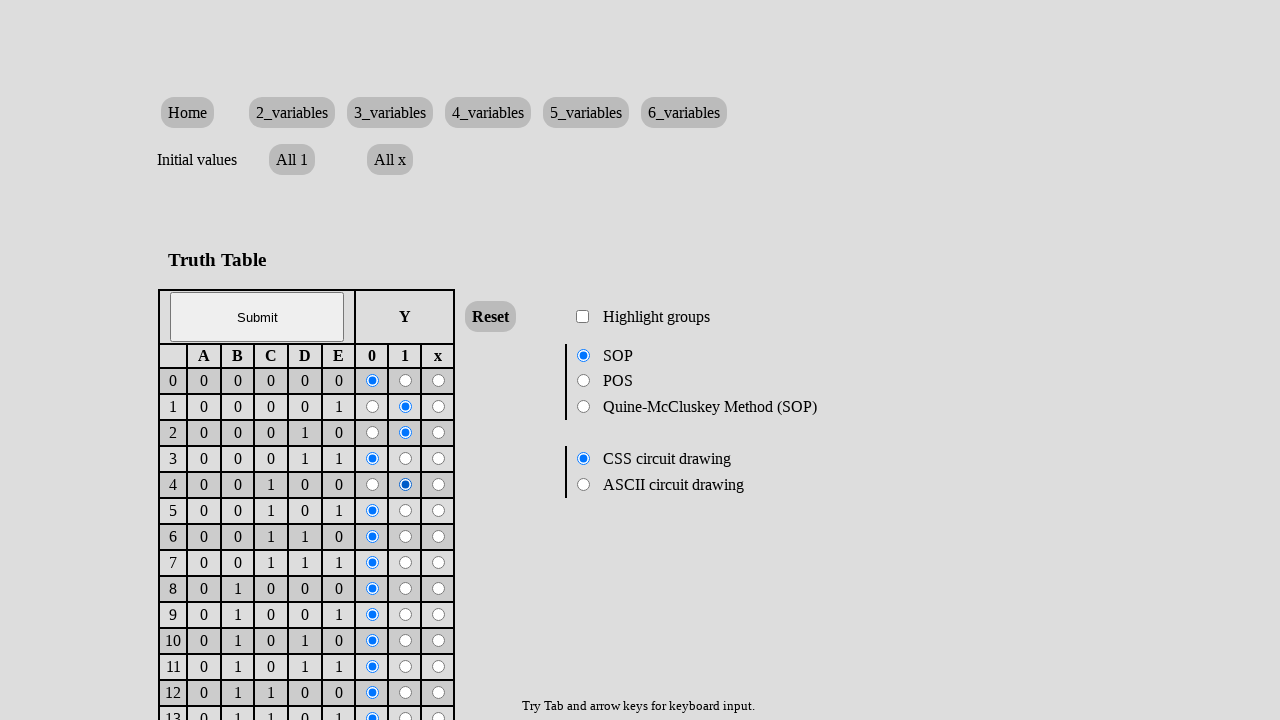

Clicked checkbox at row 8 for binary index 5 (value 1) at (406, 511) on xpath=/html/body/form/table/tbody/tr[8]/td[8]/input
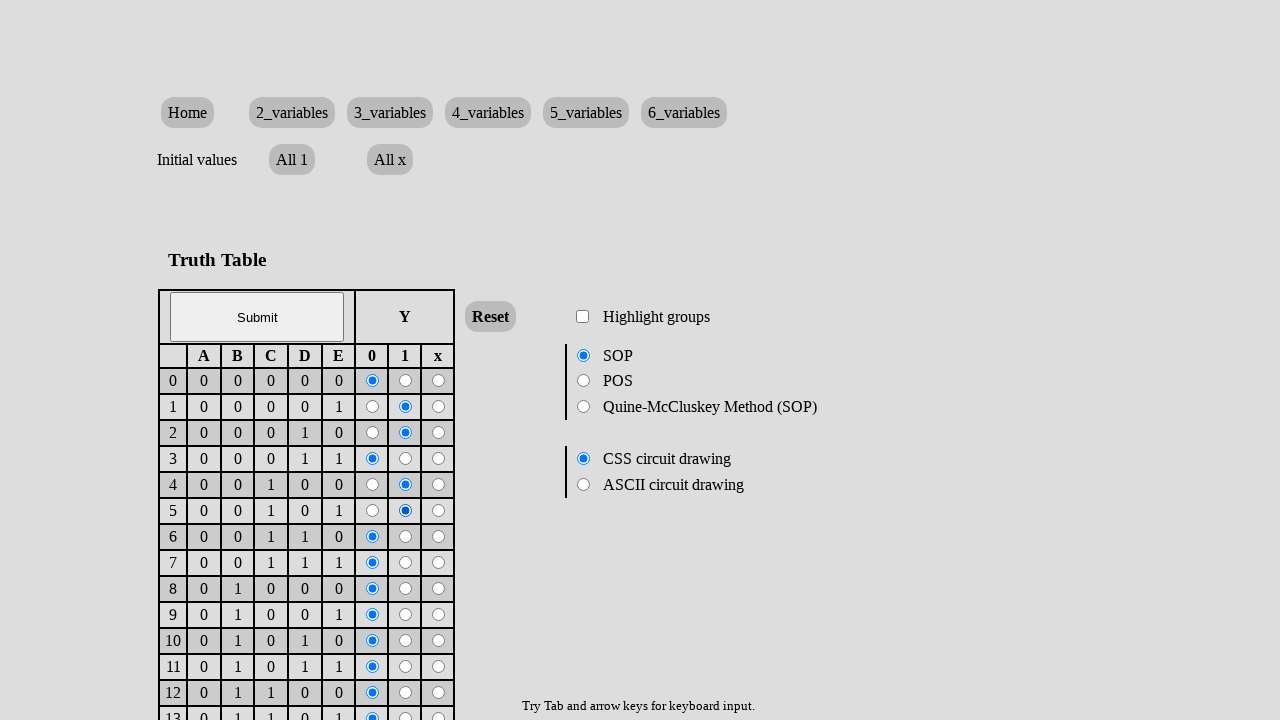

Clicked checkbox at row 10 for binary index 7 (value 1) at (406, 563) on xpath=/html/body/form/table/tbody/tr[10]/td[8]/input
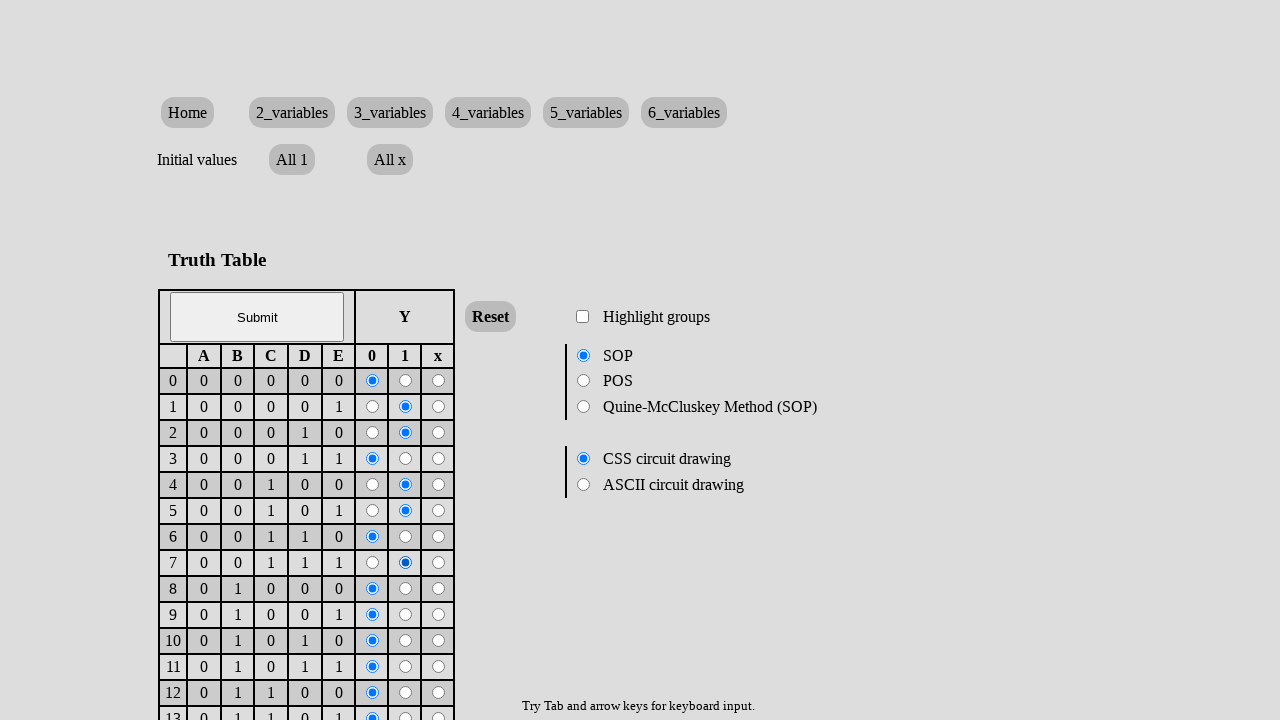

Clicked checkbox at row 12 for binary index 9 (value 1) at (406, 615) on xpath=/html/body/form/table/tbody/tr[12]/td[8]/input
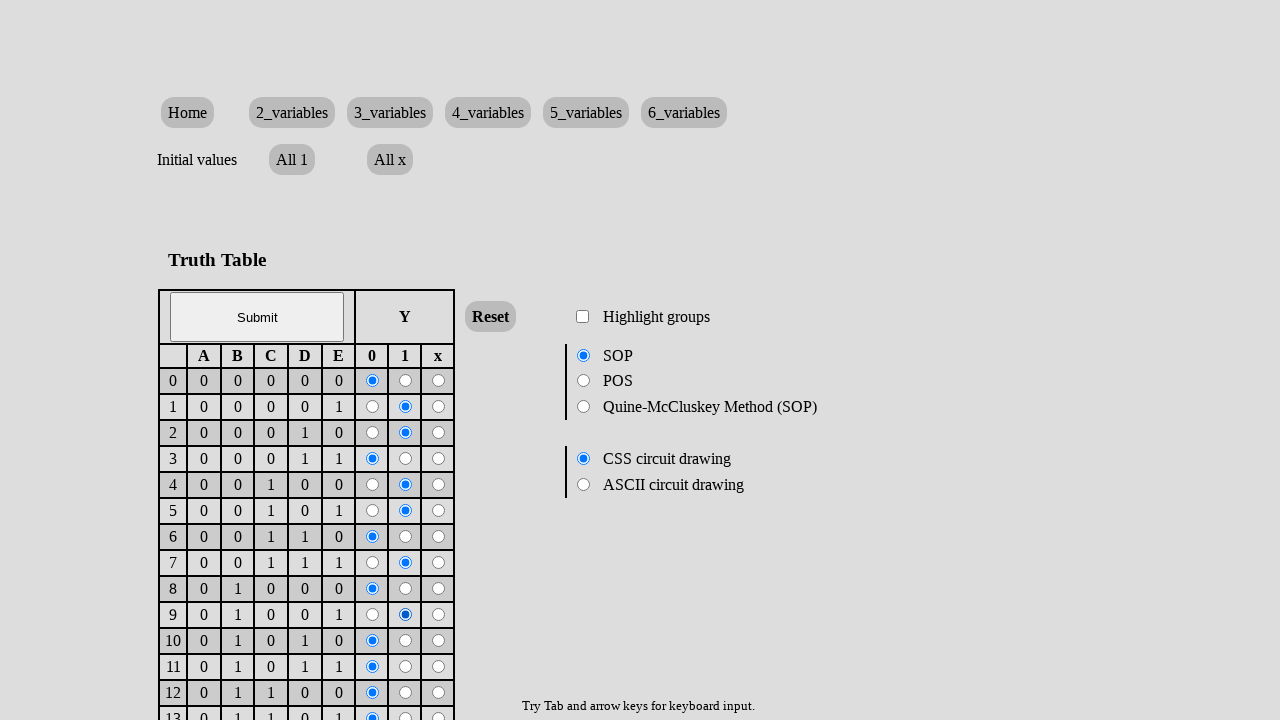

Clicked checkbox at row 13 for binary index 10 (value 1) at (406, 641) on xpath=/html/body/form/table/tbody/tr[13]/td[8]/input
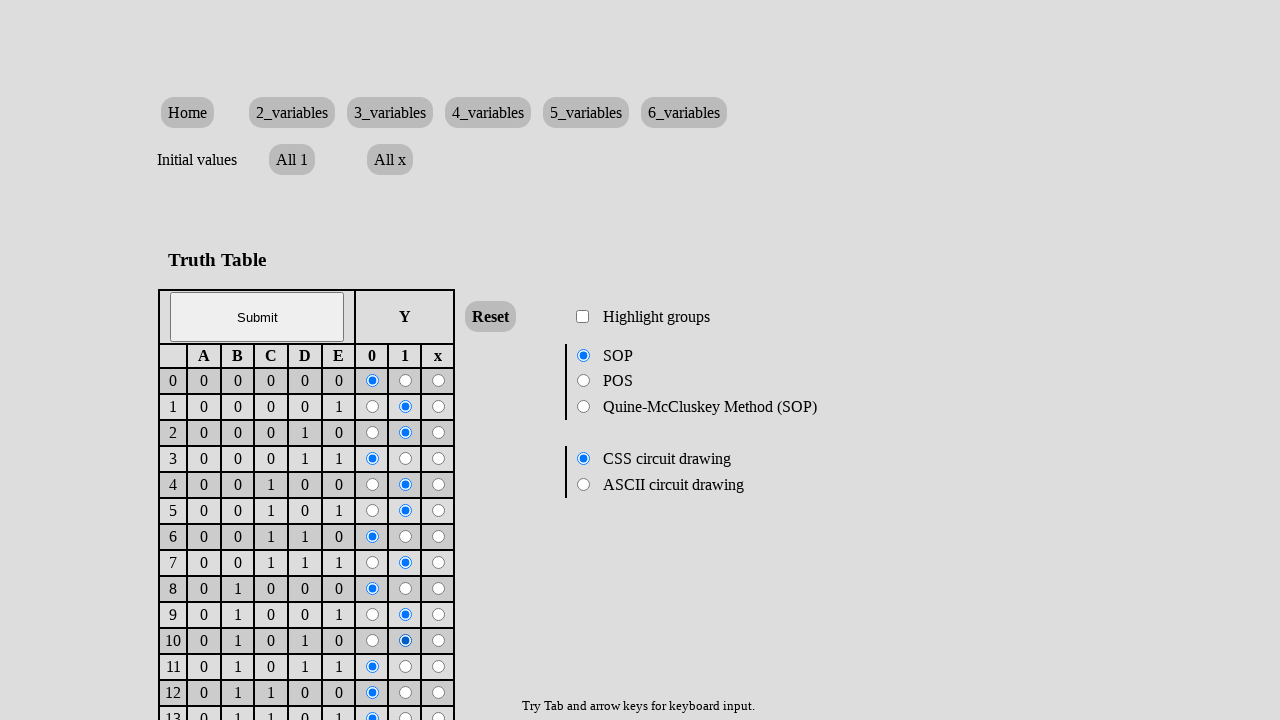

Clicked checkbox at row 16 for binary index 13 (value 1) at (406, 714) on xpath=/html/body/form/table/tbody/tr[16]/td[8]/input
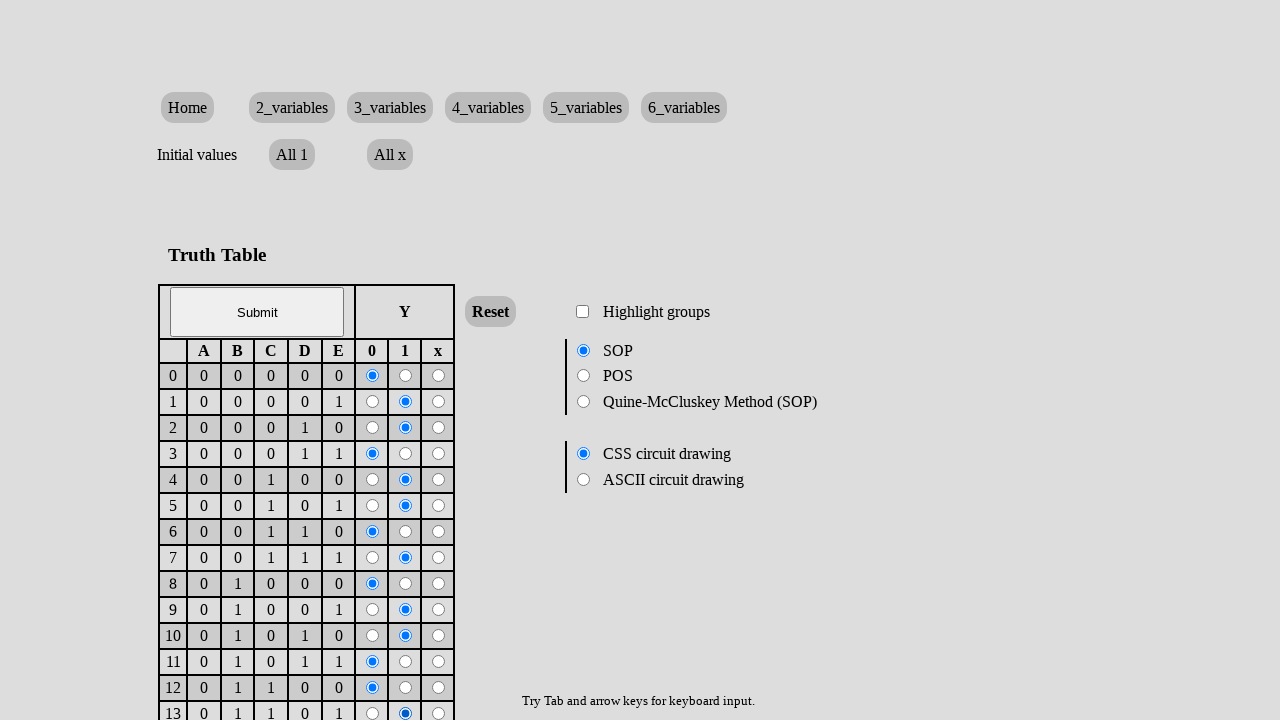

Clicked checkbox at row 17 for binary index 14 (value 1) at (406, 361) on xpath=/html/body/form/table/tbody/tr[17]/td[8]/input
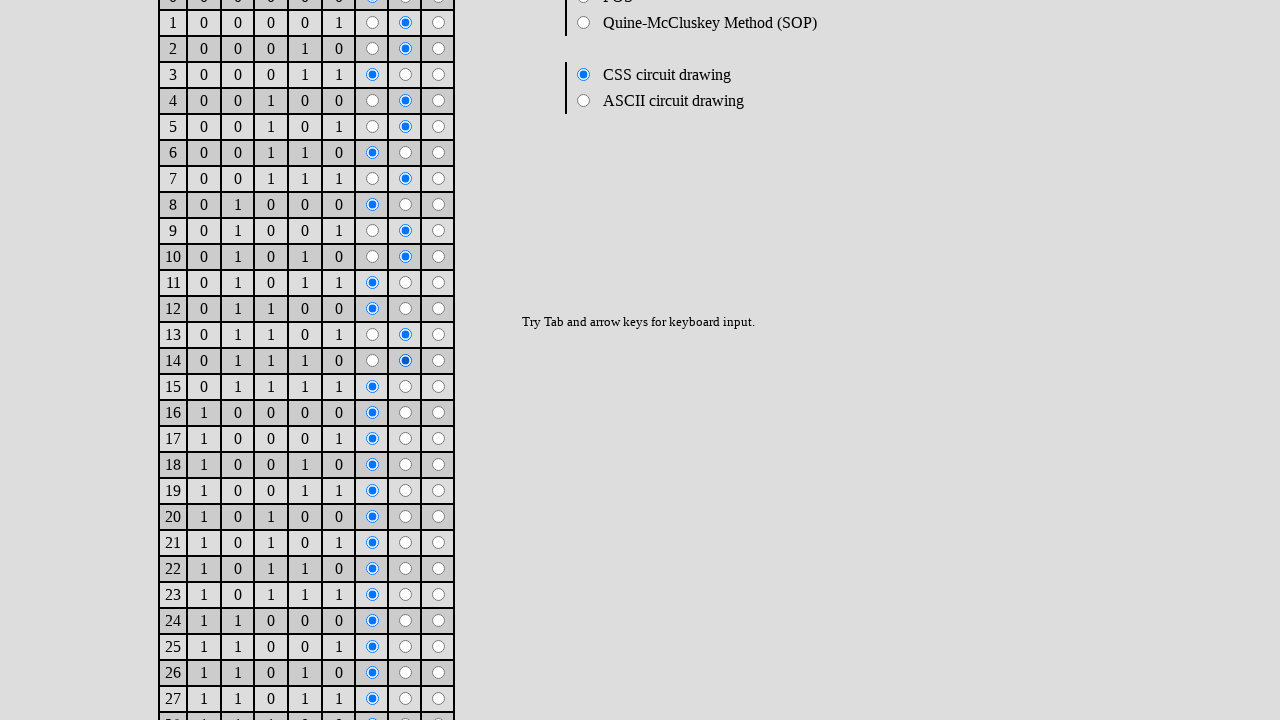

Clicked checkbox at row 19 for binary index 16 (value 1) at (406, 413) on xpath=/html/body/form/table/tbody/tr[19]/td[8]/input
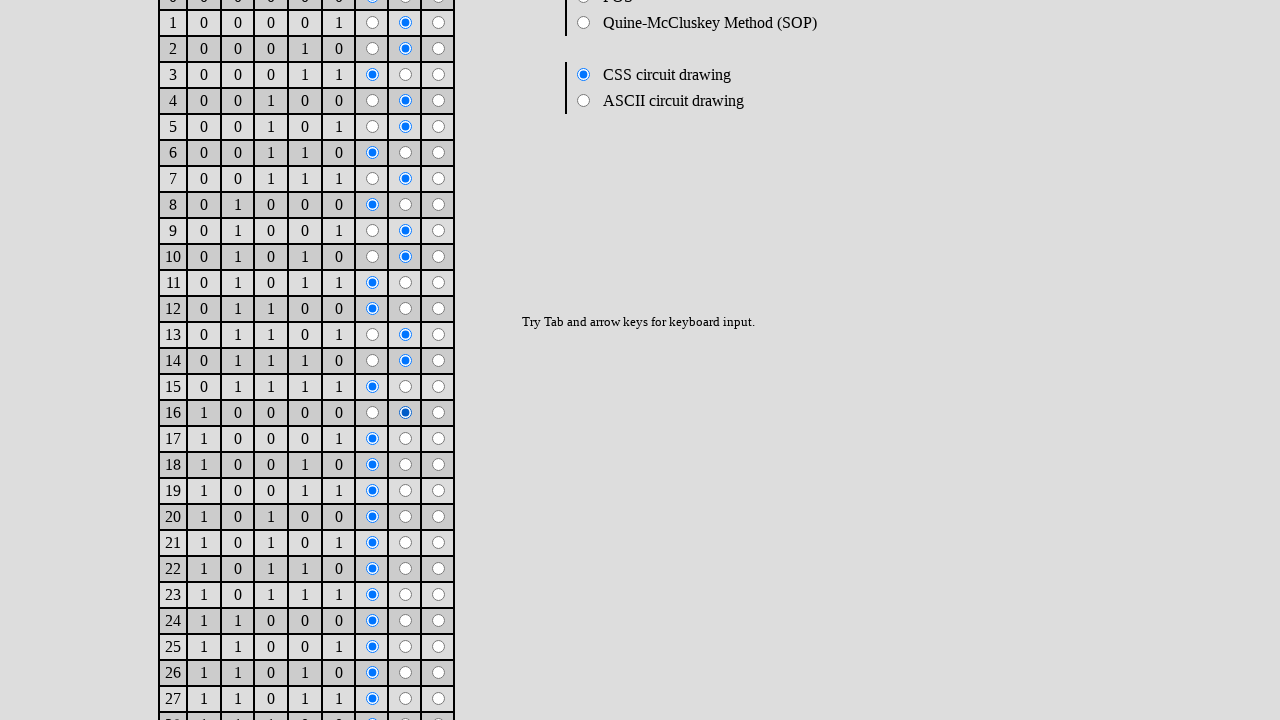

Clicked checkbox at row 21 for binary index 18 (value 1) at (406, 465) on xpath=/html/body/form/table/tbody/tr[21]/td[8]/input
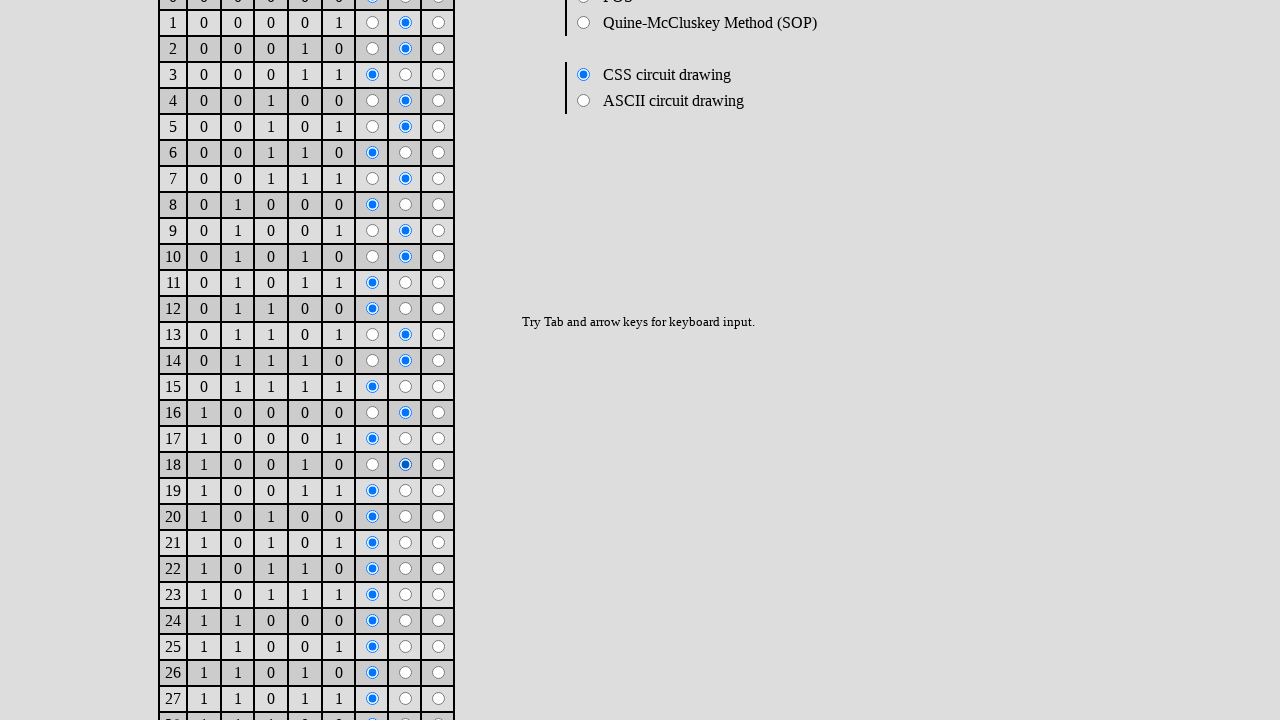

Clicked checkbox at row 22 for binary index 19 (value 1) at (406, 491) on xpath=/html/body/form/table/tbody/tr[22]/td[8]/input
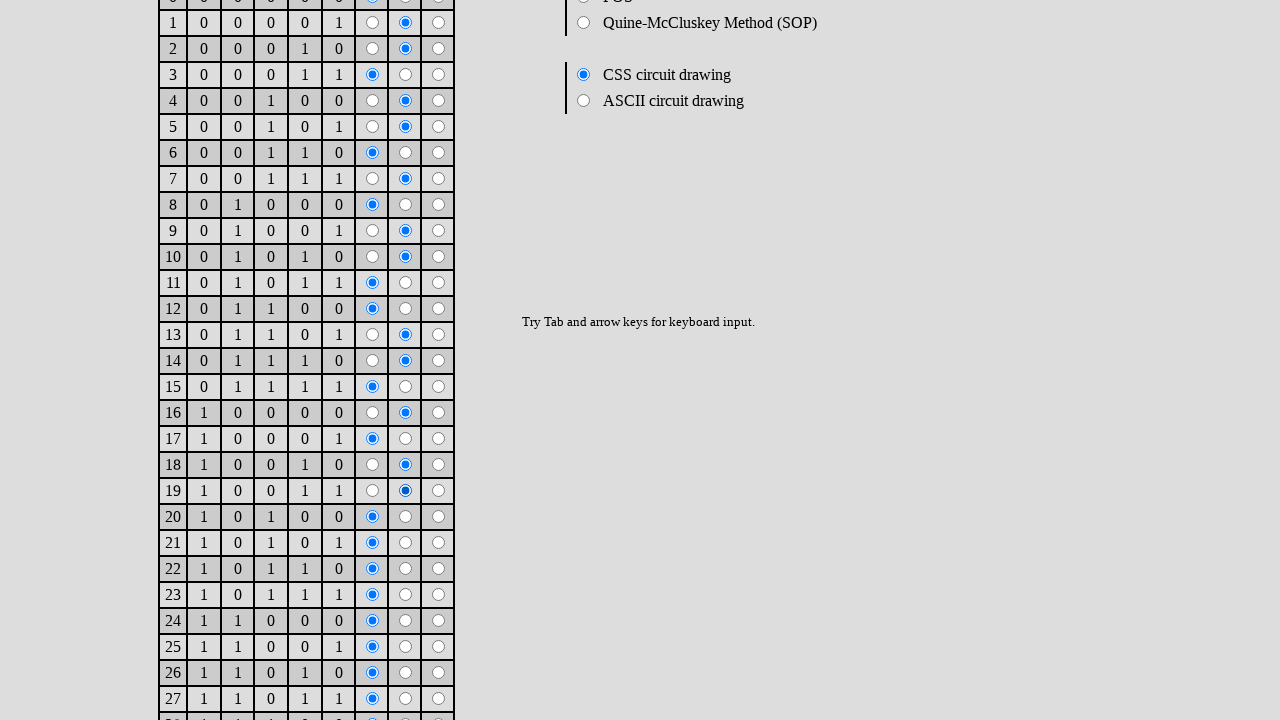

Clicked checkbox at row 24 for binary index 21 (value 1) at (406, 543) on xpath=/html/body/form/table/tbody/tr[24]/td[8]/input
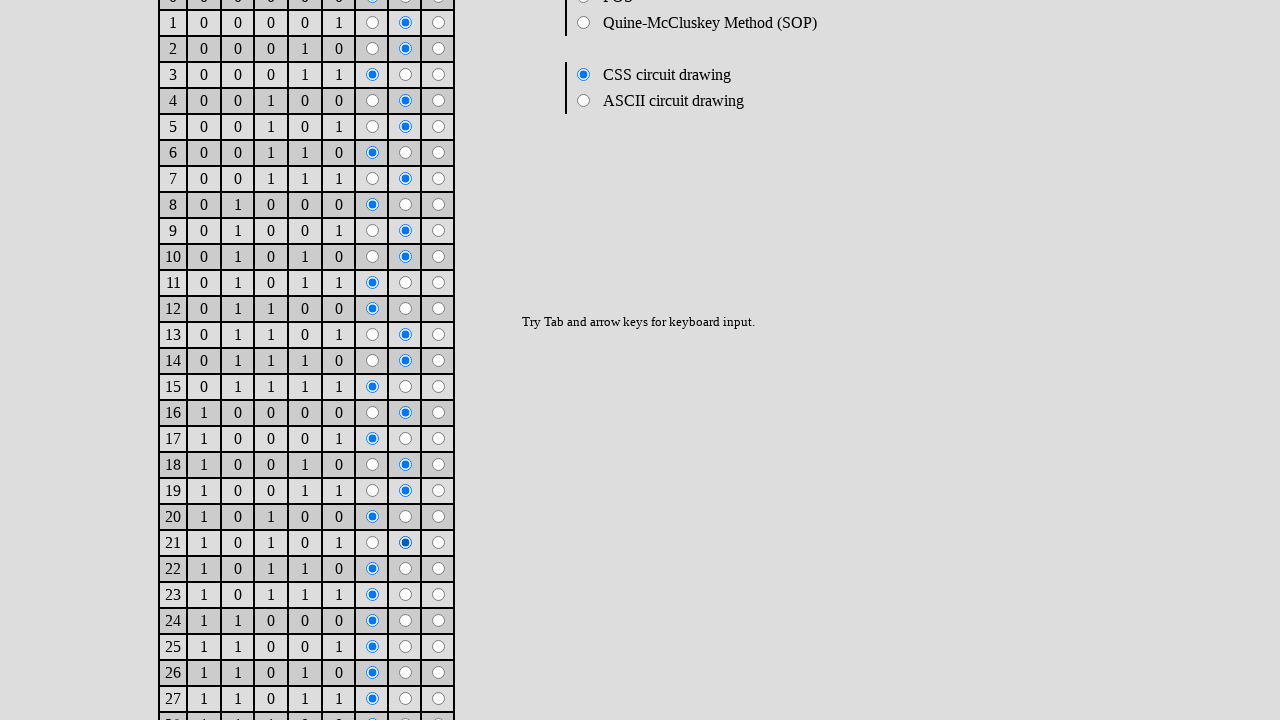

Clicked checkbox at row 25 for binary index 22 (value 1) at (406, 569) on xpath=/html/body/form/table/tbody/tr[25]/td[8]/input
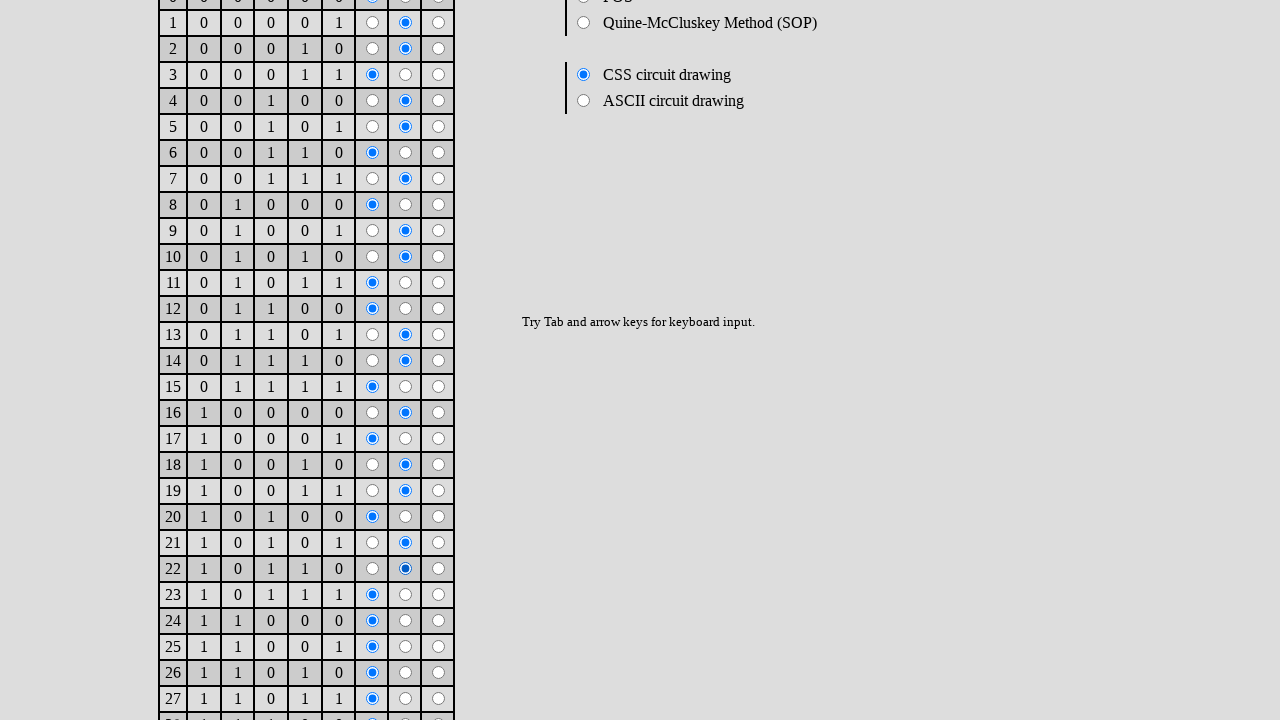

Clicked checkbox at row 28 for binary index 25 (value 1) at (406, 647) on xpath=/html/body/form/table/tbody/tr[28]/td[8]/input
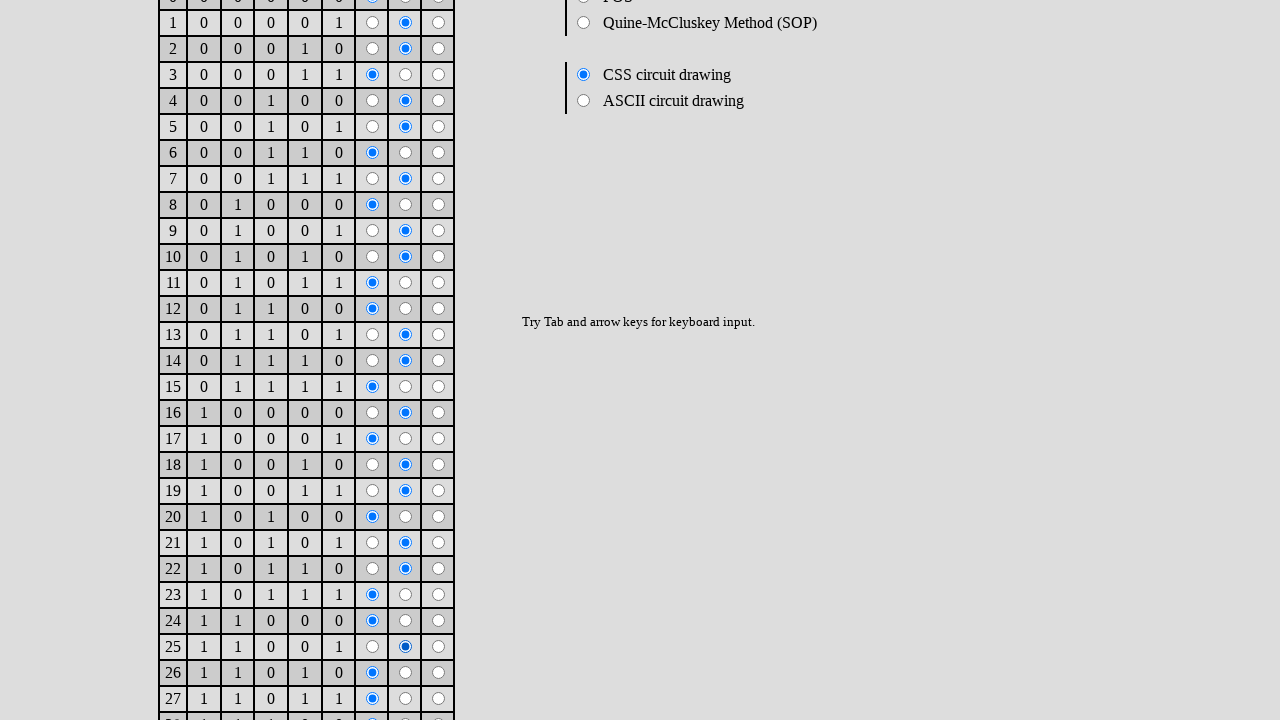

Clicked checkbox at row 29 for binary index 26 (value 1) at (406, 673) on xpath=/html/body/form/table/tbody/tr[29]/td[8]/input
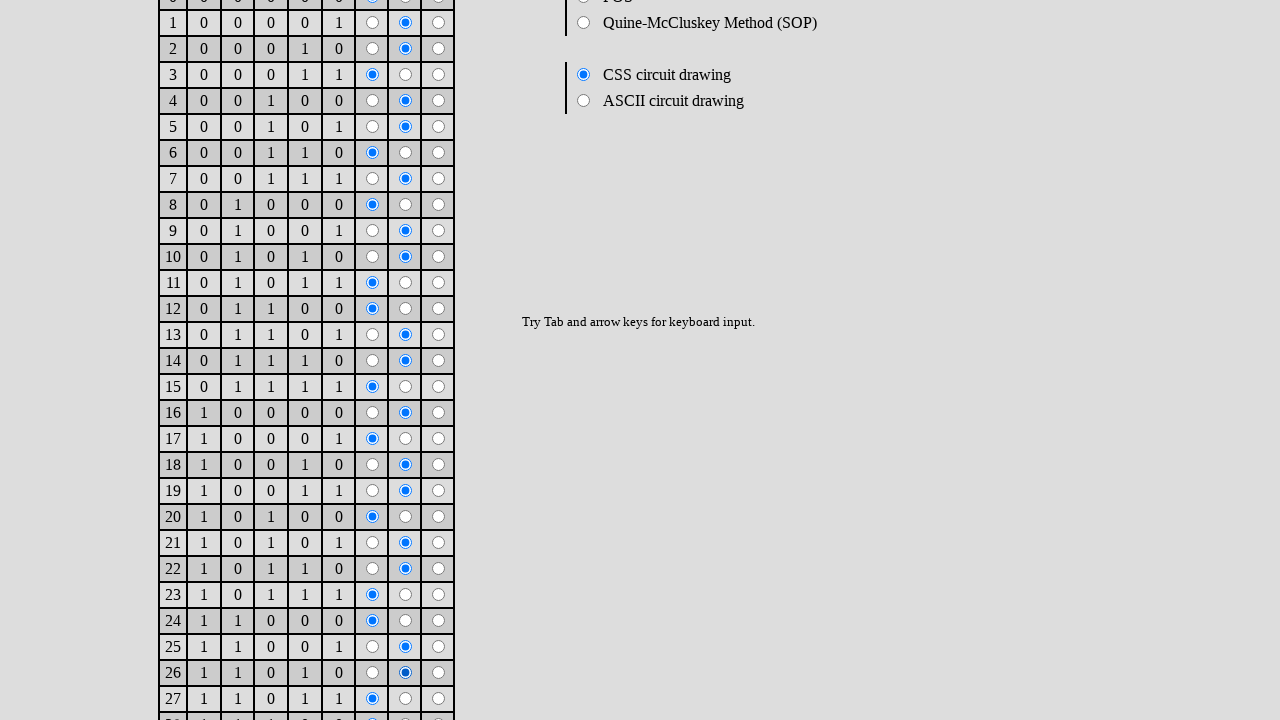

Clicked checkbox at row 32 for binary index 29 (value 1) at (406, 598) on xpath=/html/body/form/table/tbody/tr[32]/td[8]/input
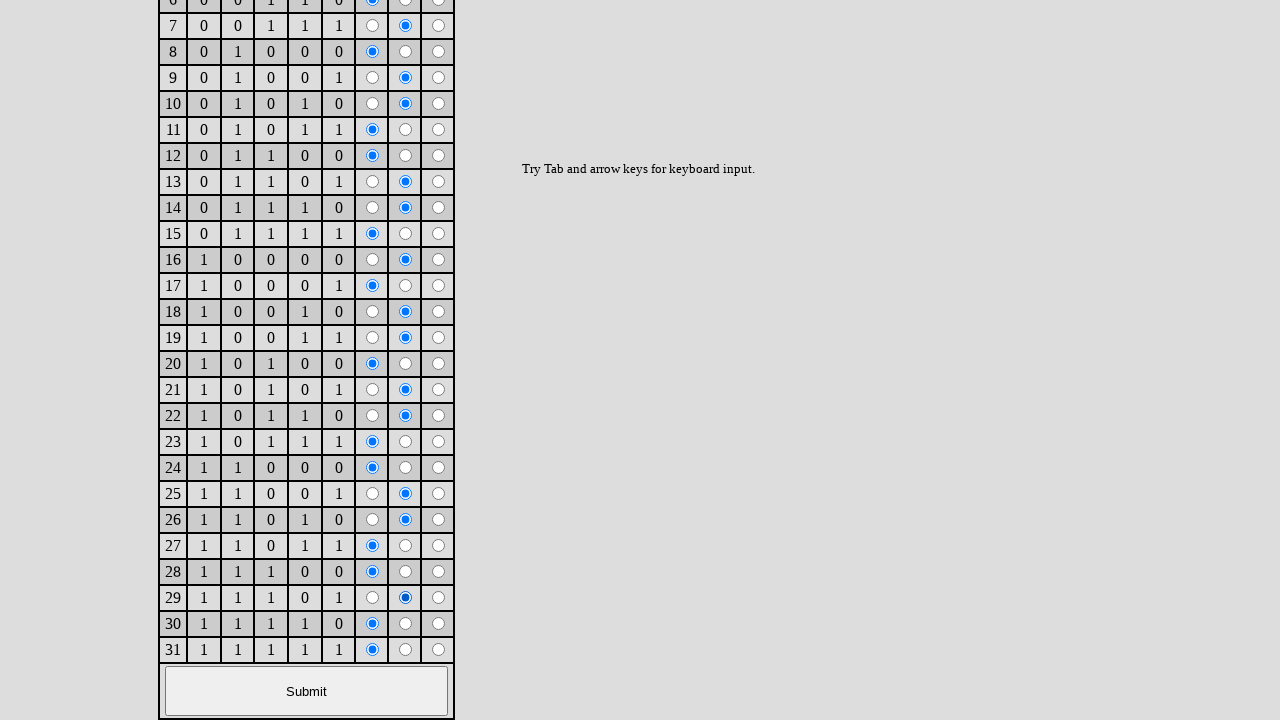

Clicked checkbox at row 33 for binary index 30 (value 1) at (406, 624) on xpath=/html/body/form/table/tbody/tr[33]/td[8]/input
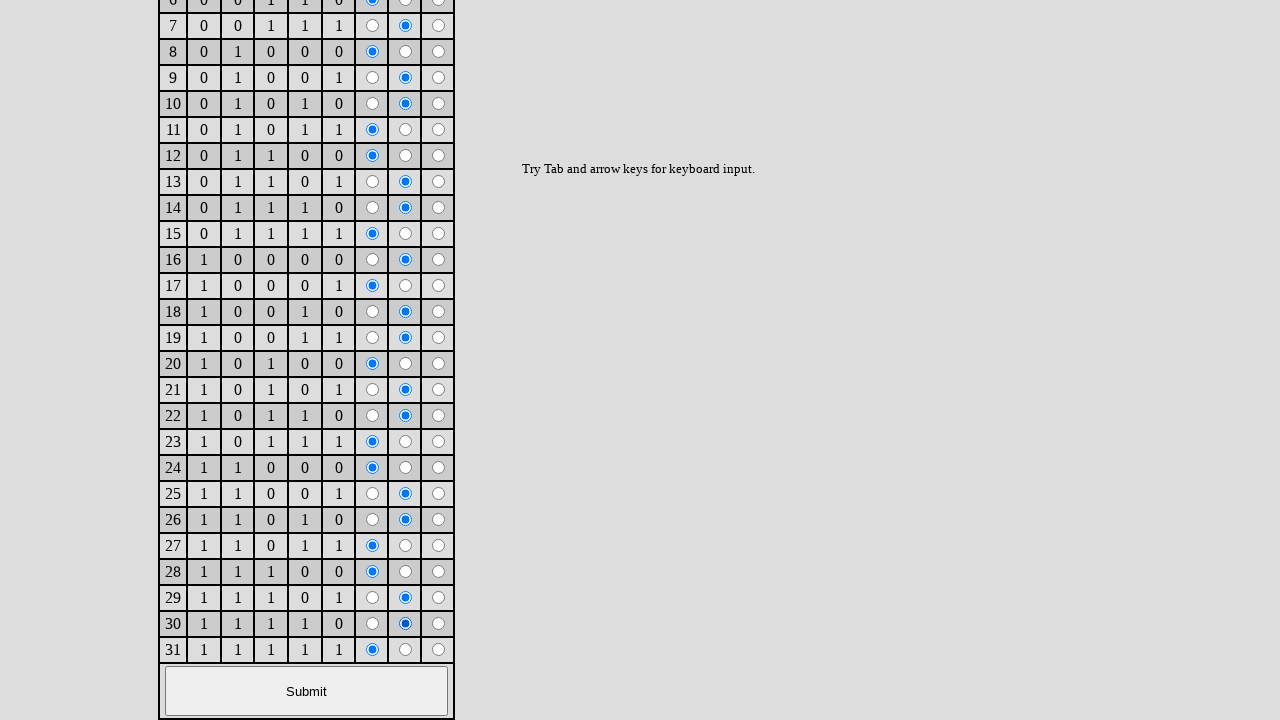

Clicked submit button to solve the Karnaugh map at (306, 691) on xpath=/html/body/form/table/tbody/tr[35]/td/input
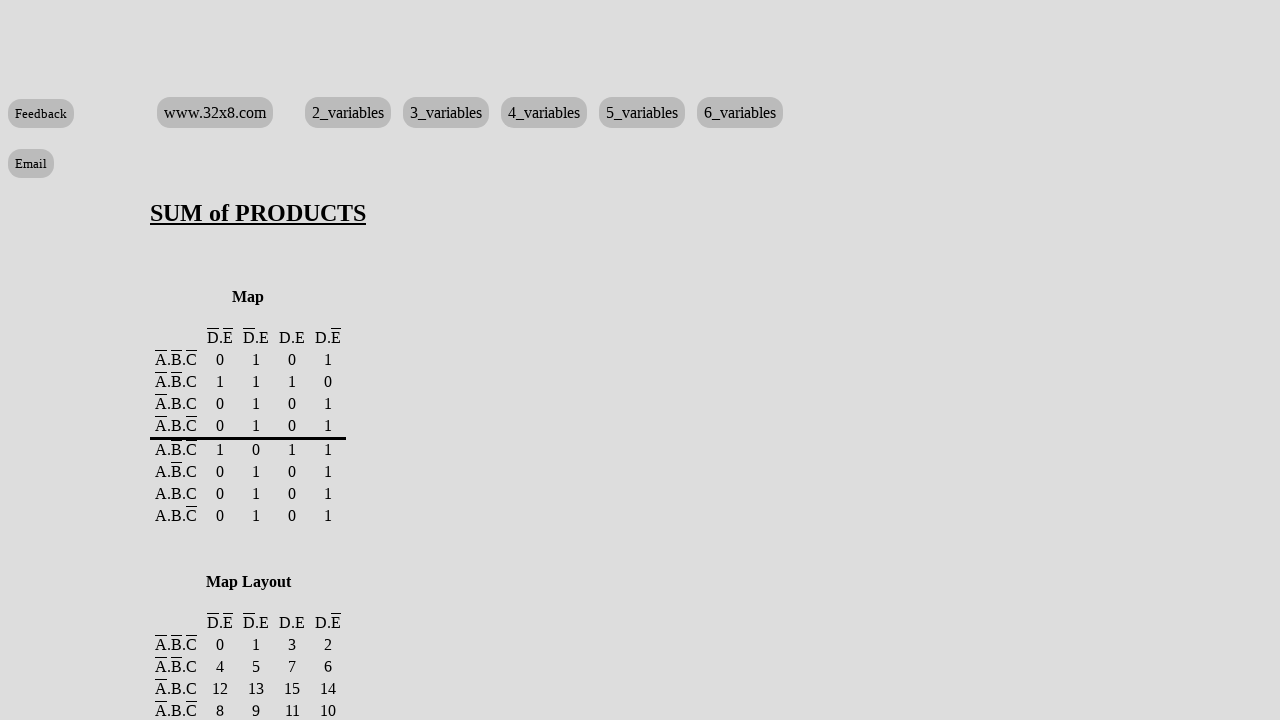

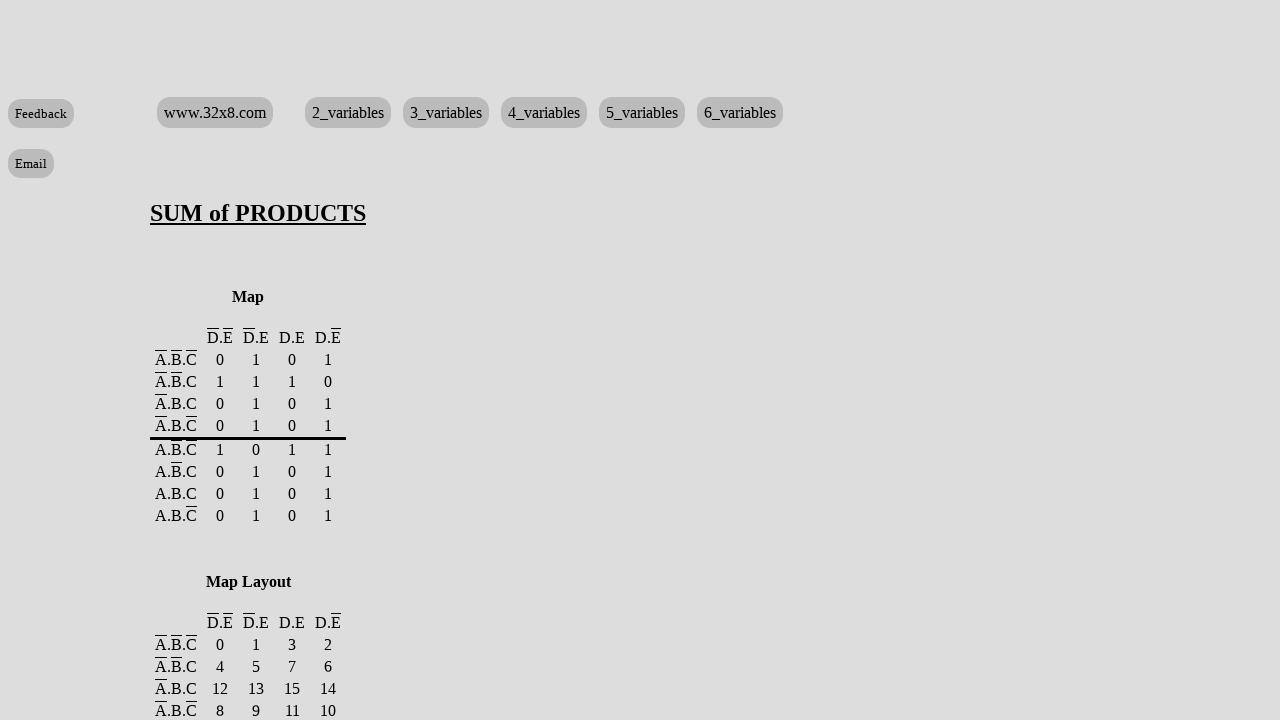